Tests the registration form by navigating to the registration page and filling in a valid name, then verifying the input value is correctly stored.

Starting URL: https://practice.qabrains.com/

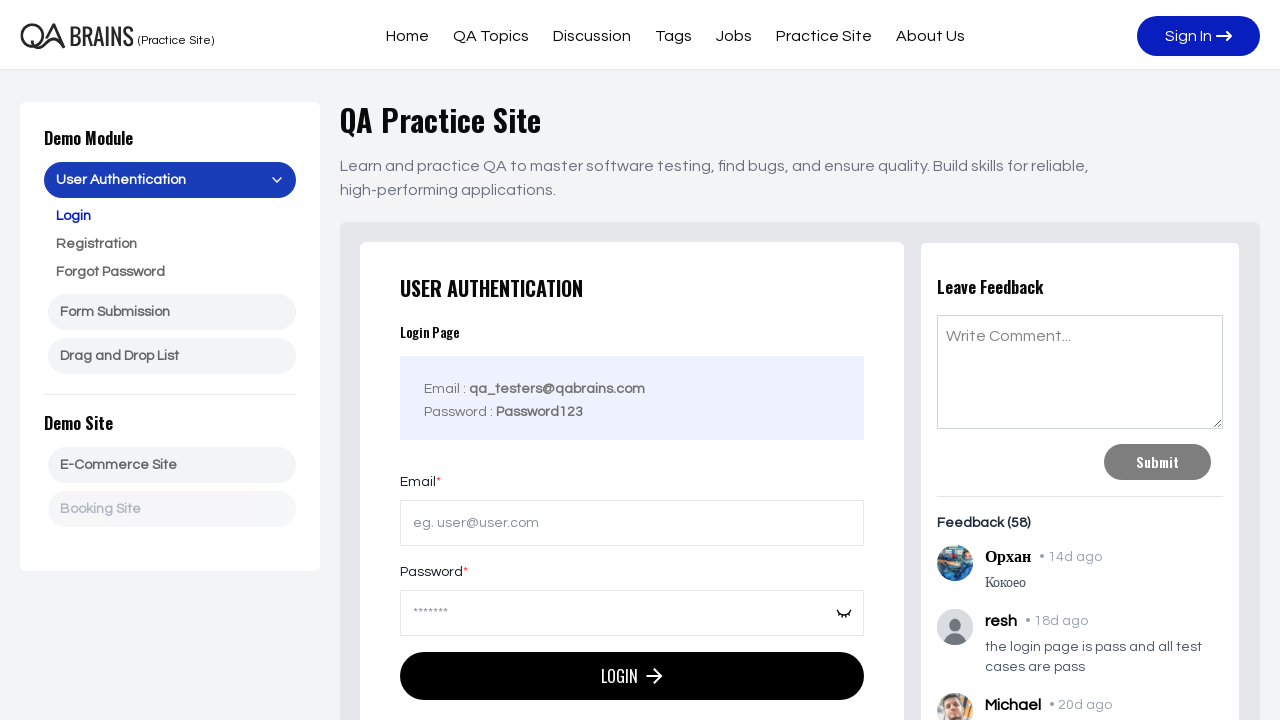

Clicked on Registration link at (176, 244) on xpath=//span[normalize-space()='Registration']
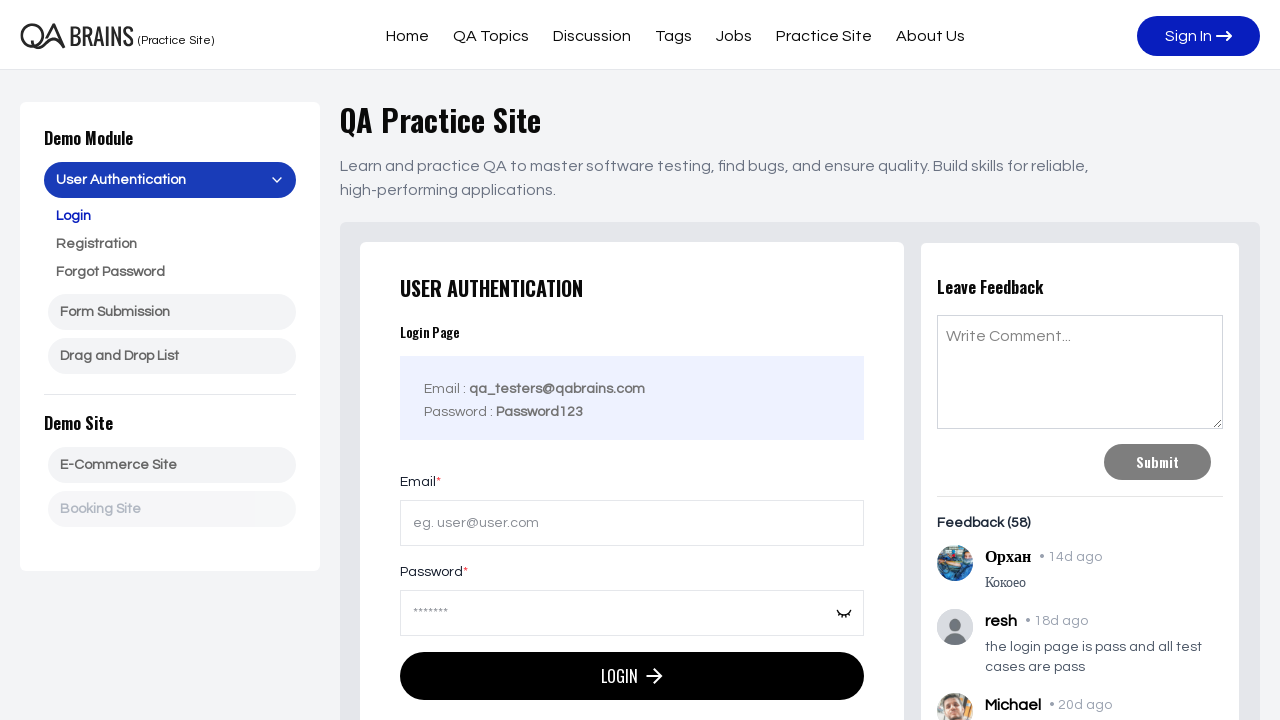

Waited for registration page to load
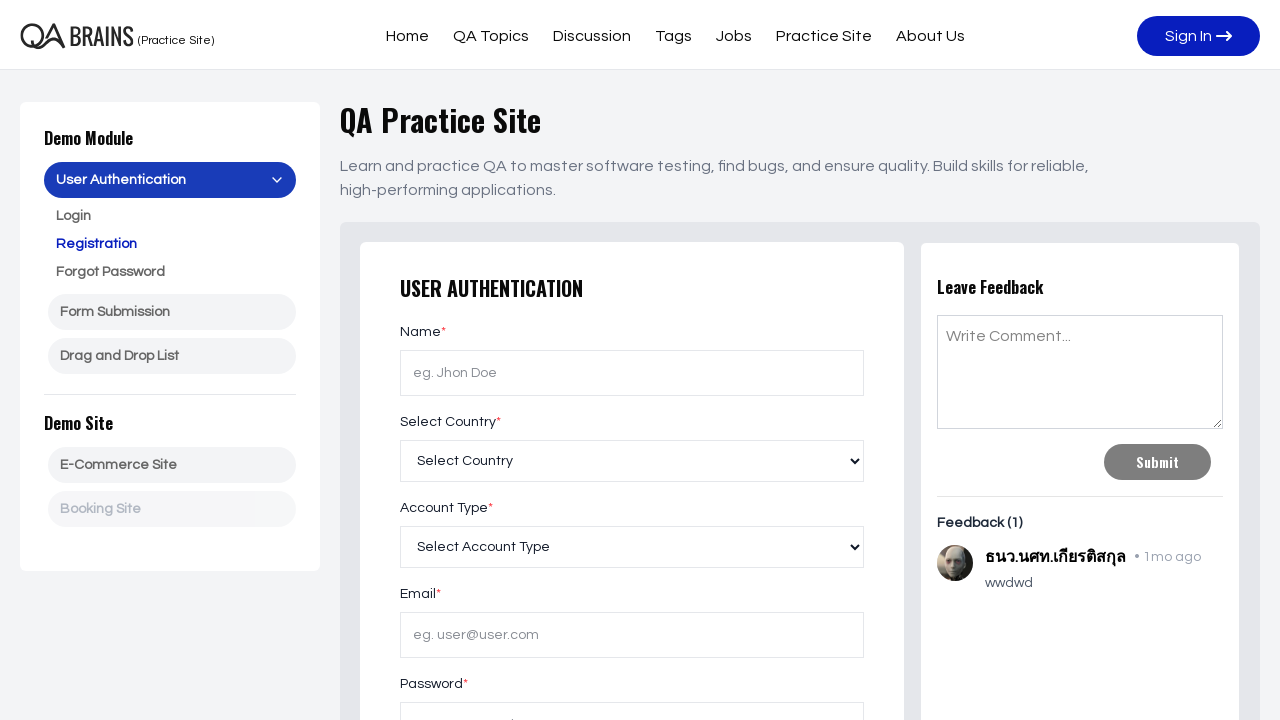

Filled name input field with 'Tisha' on //input[@id='name']
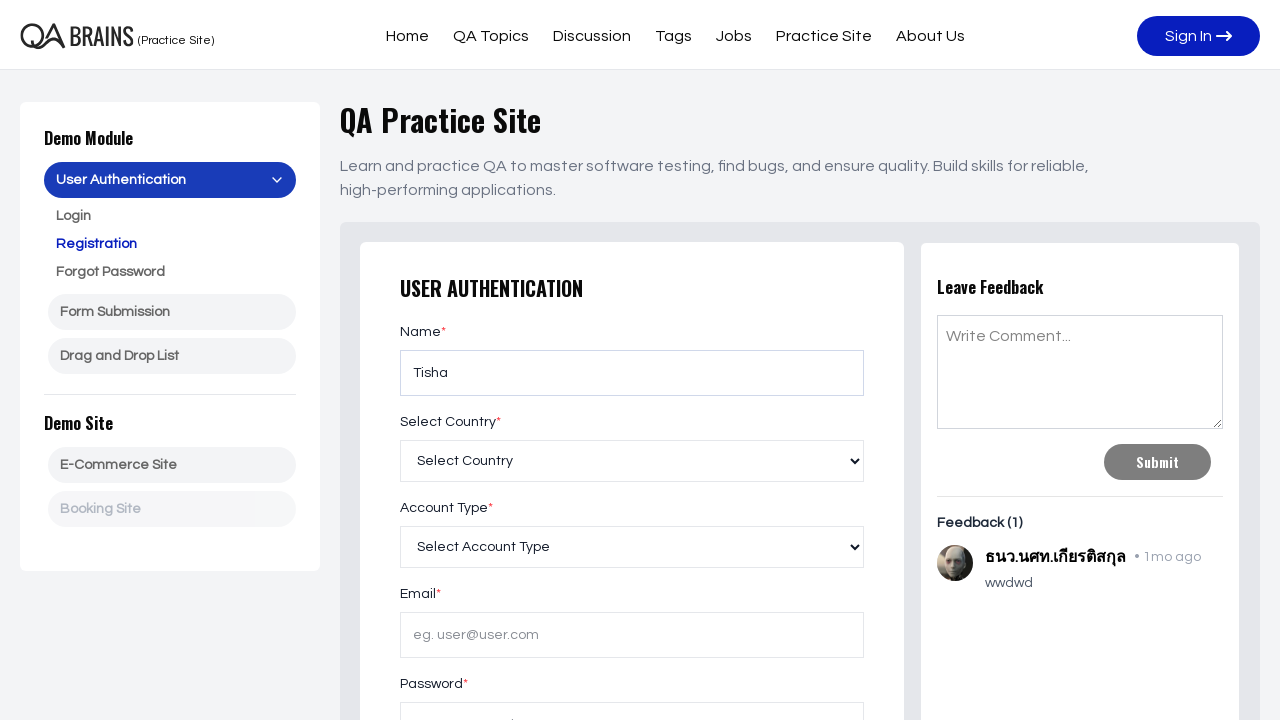

Verified that name input value is correctly stored as 'Tisha'
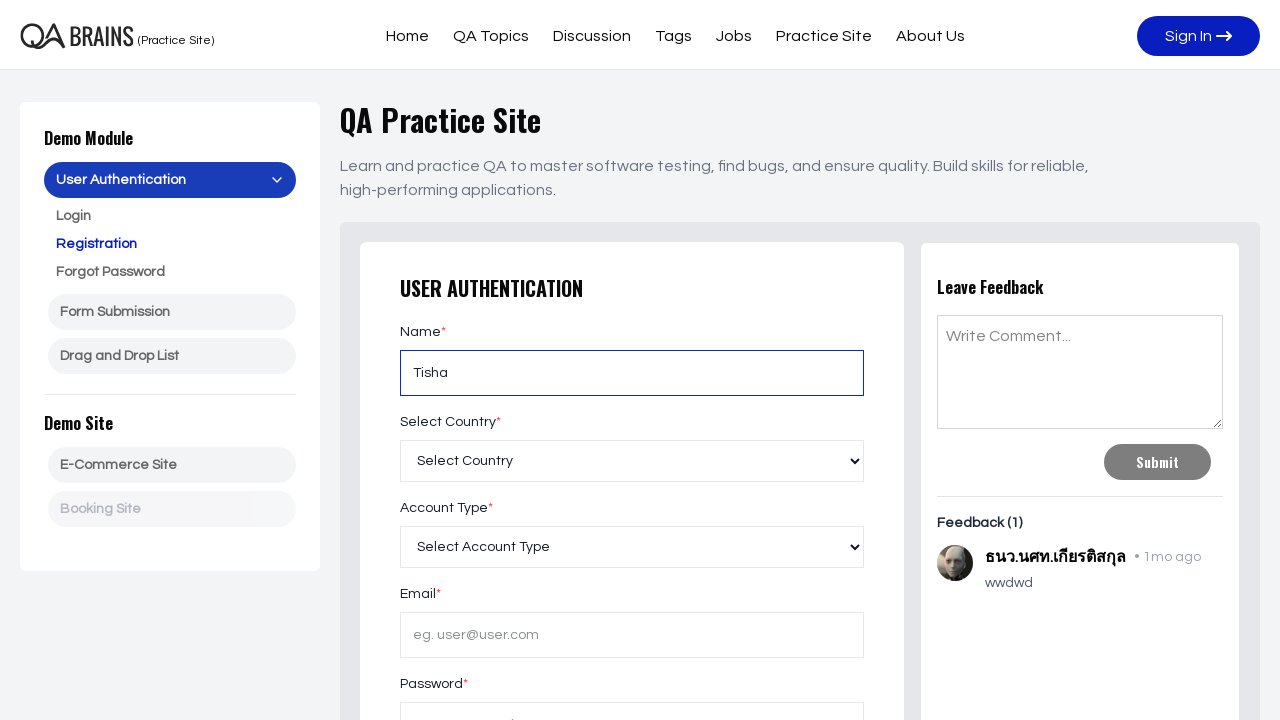

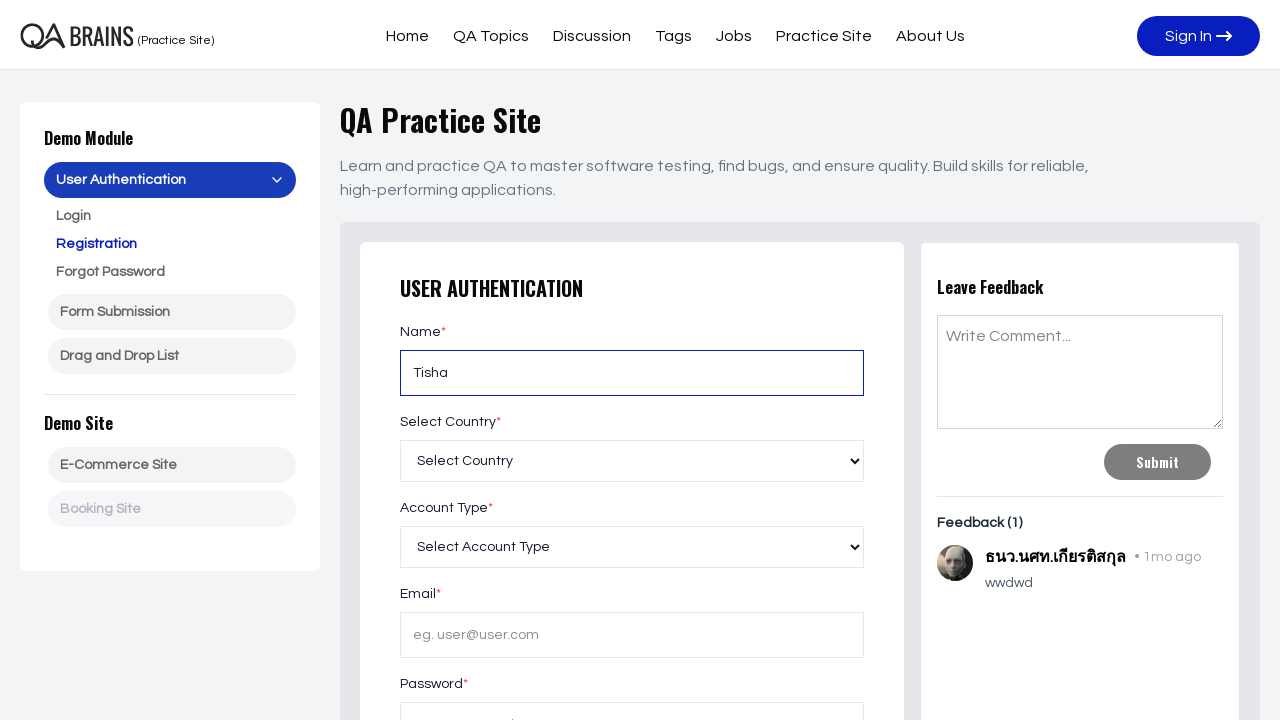